Navigates to RedBus website and waits for the page to fully load

Starting URL: https://www.redbus.in/

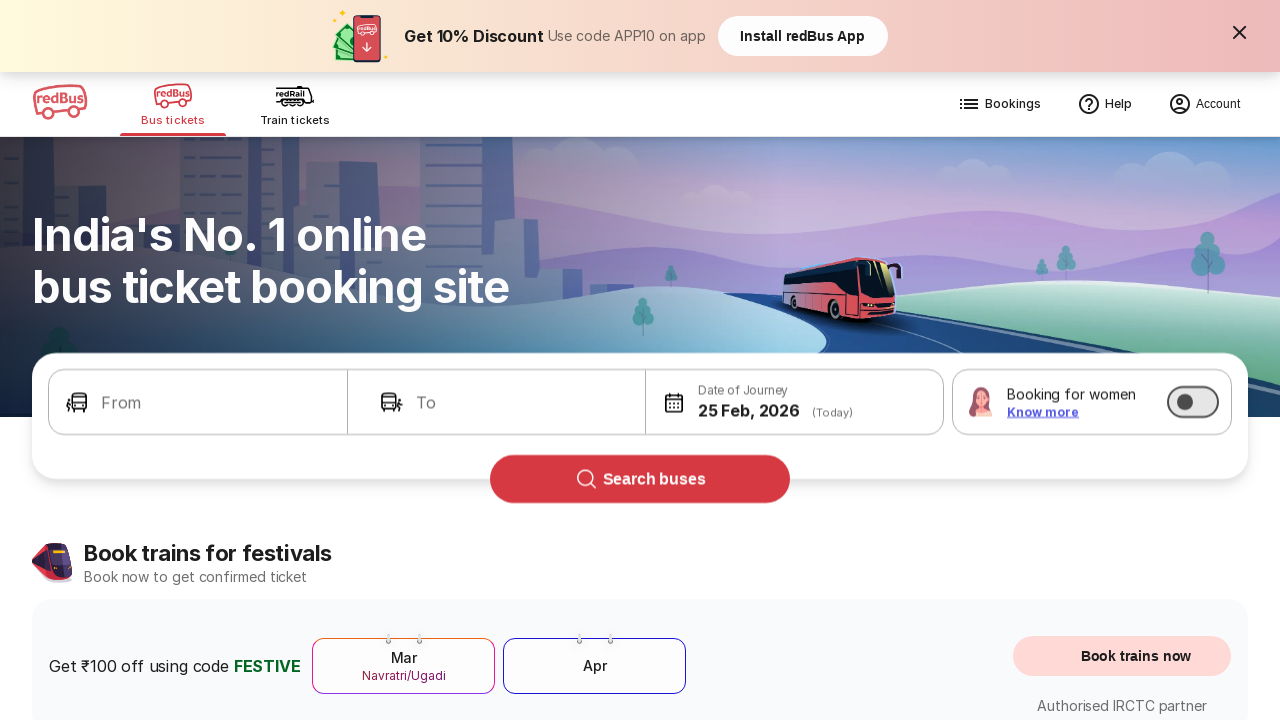

RedBus website fully loaded and network idle
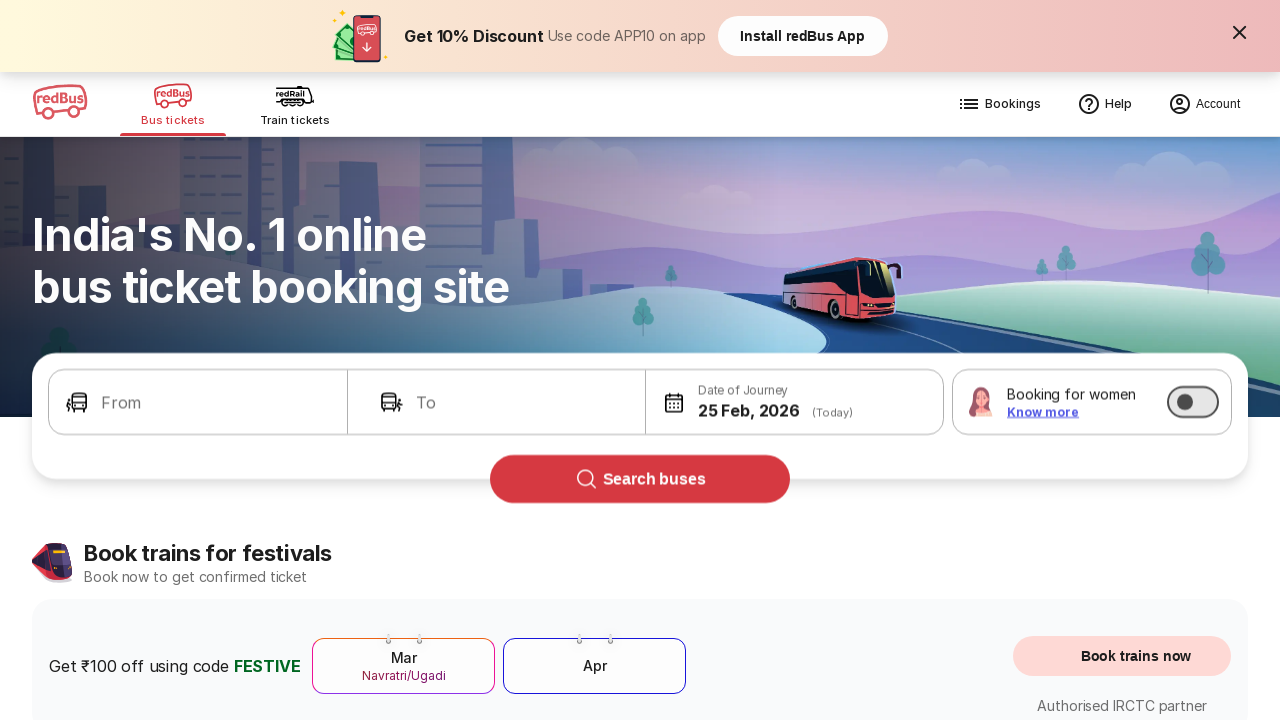

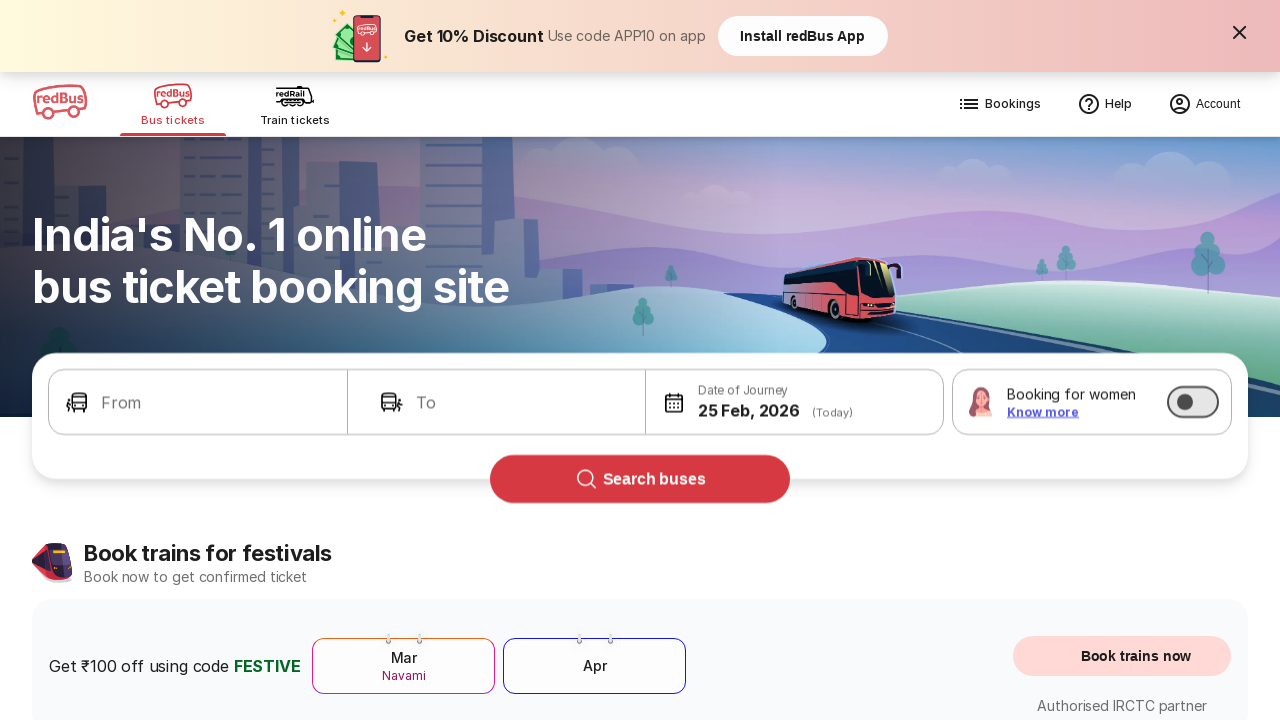